Tests the Add/Remove Elements functionality by adding 10 elements, removing 7 of them, and verifying that 3 elements remain

Starting URL: https://the-internet.herokuapp.com/

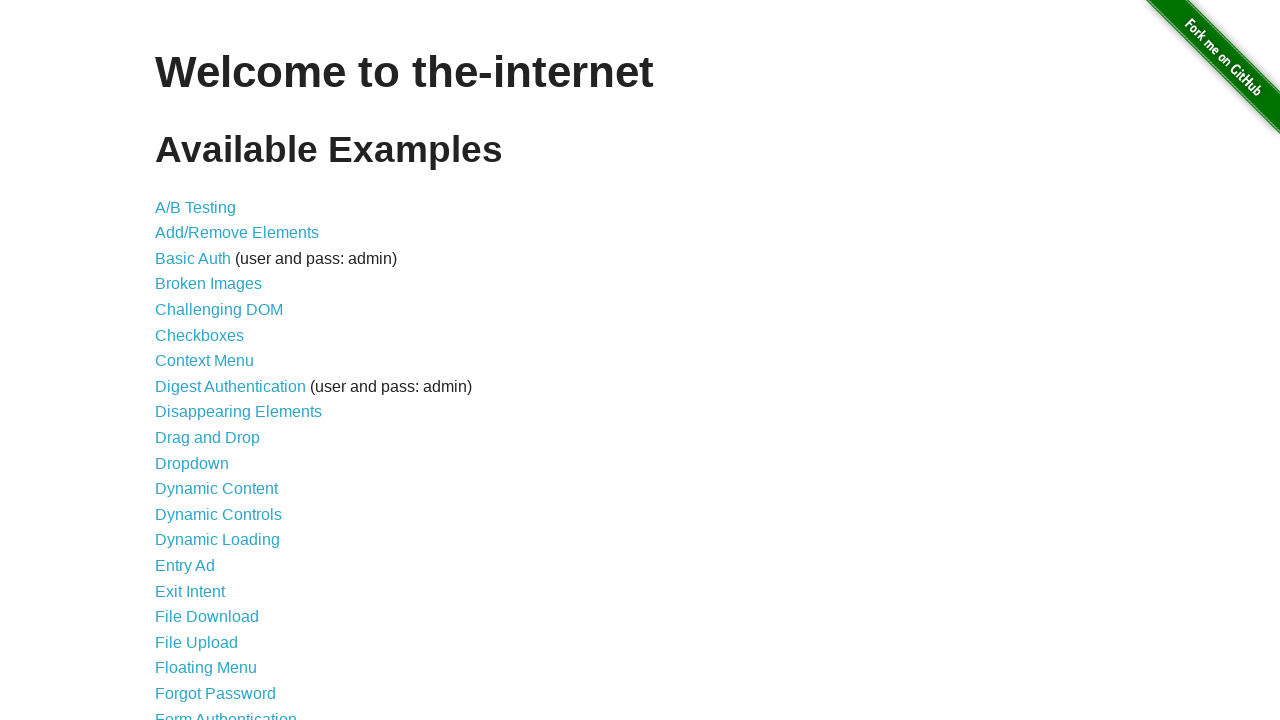

Clicked on Add/Remove Elements link at (237, 233) on text='Add/Remove Elements'
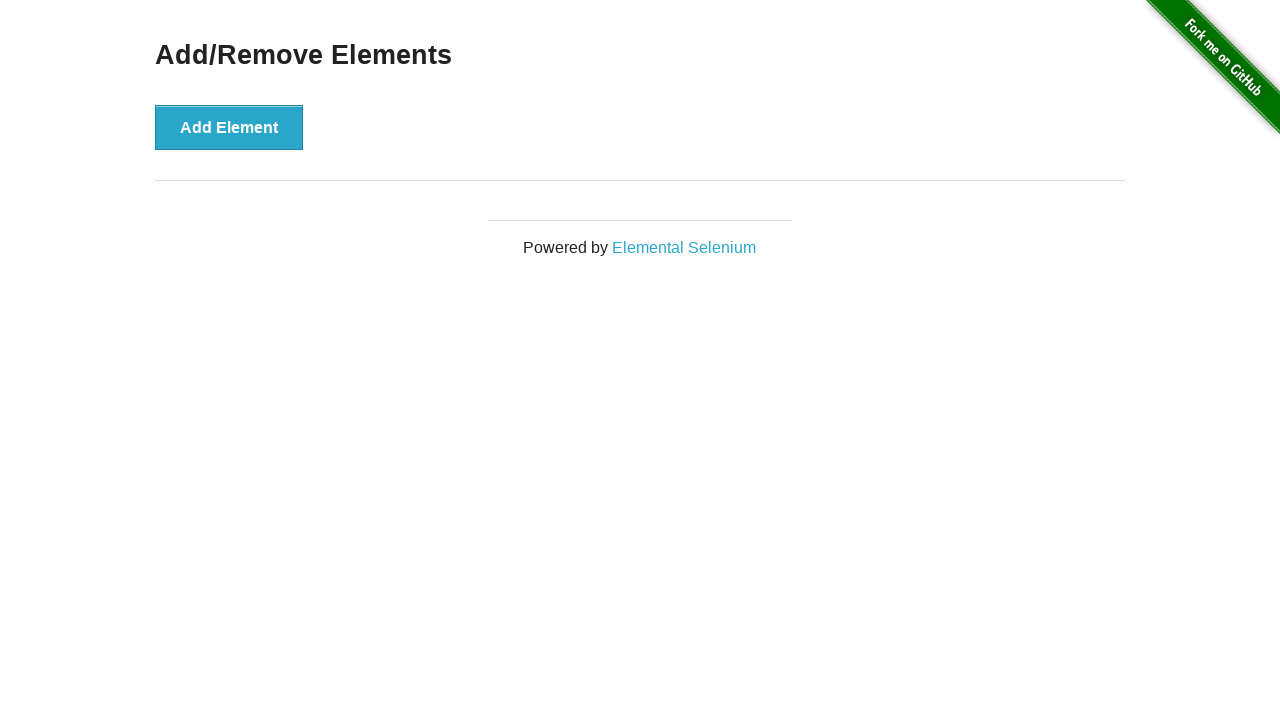

Clicked Add Element button (iteration 1 of 10) at (229, 127) on xpath=//*[@id="content"]/div/button
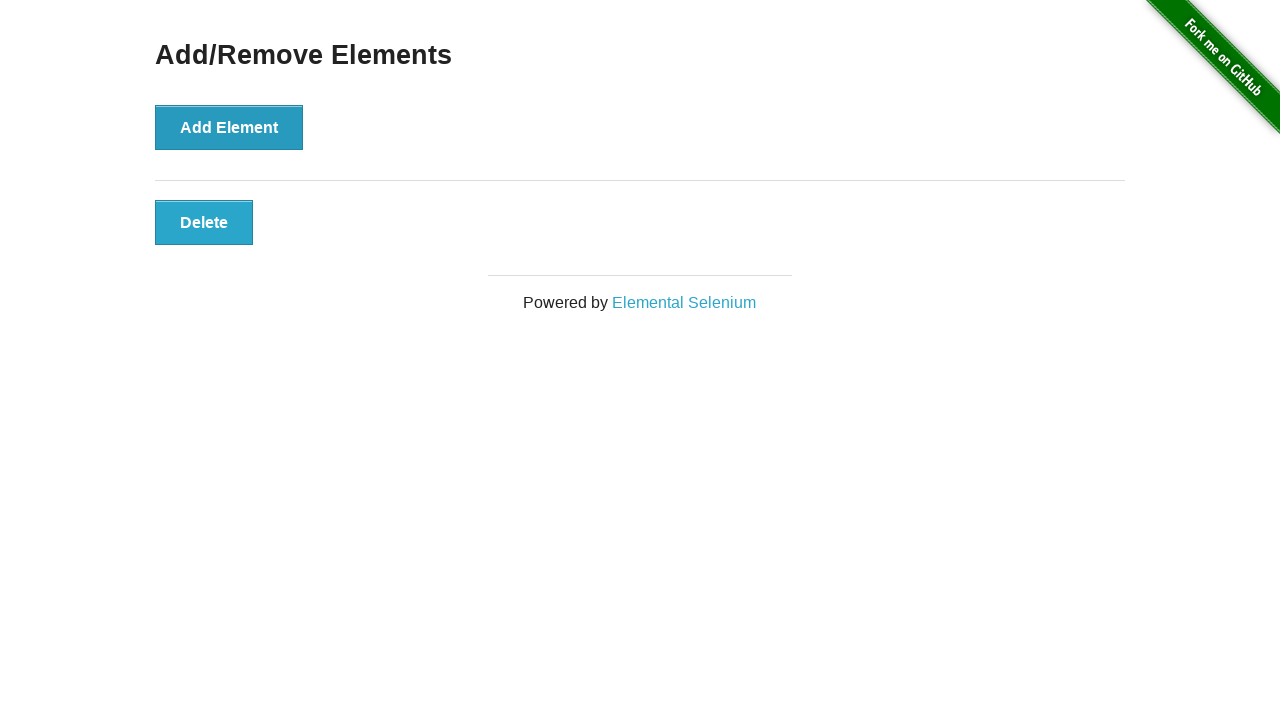

Clicked Add Element button (iteration 2 of 10) at (229, 127) on xpath=//*[@id="content"]/div/button
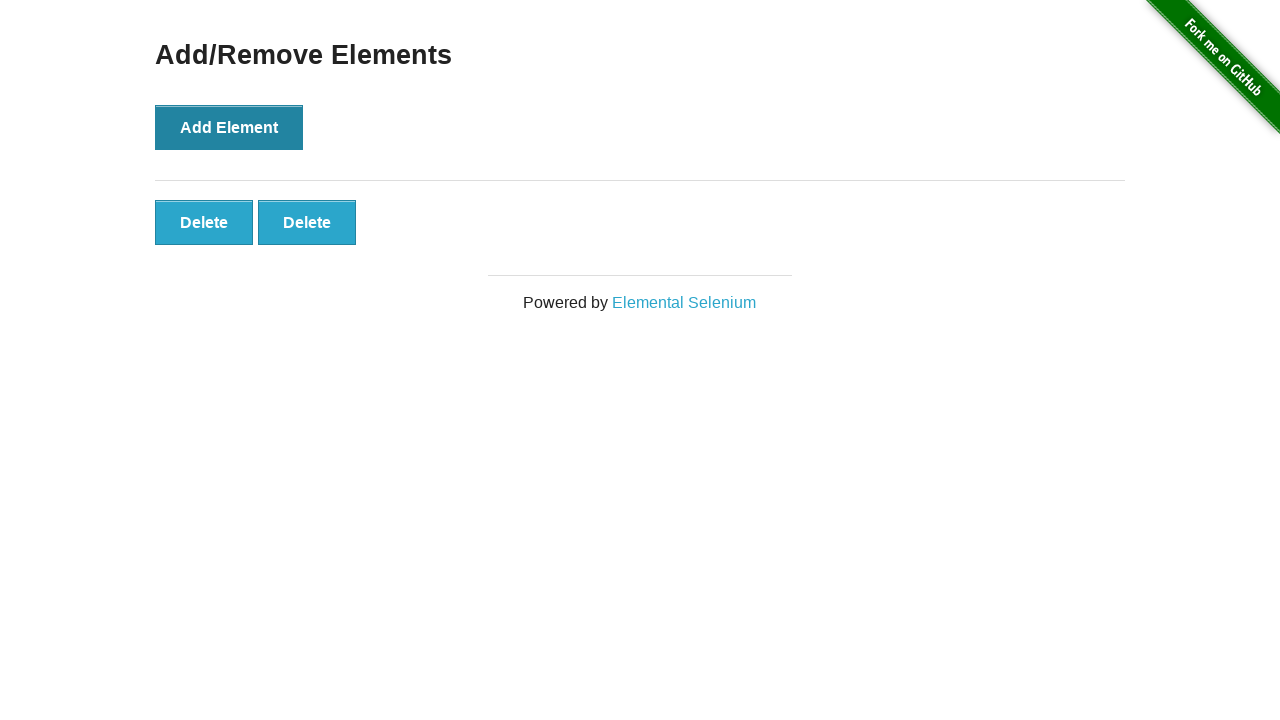

Clicked Add Element button (iteration 3 of 10) at (229, 127) on xpath=//*[@id="content"]/div/button
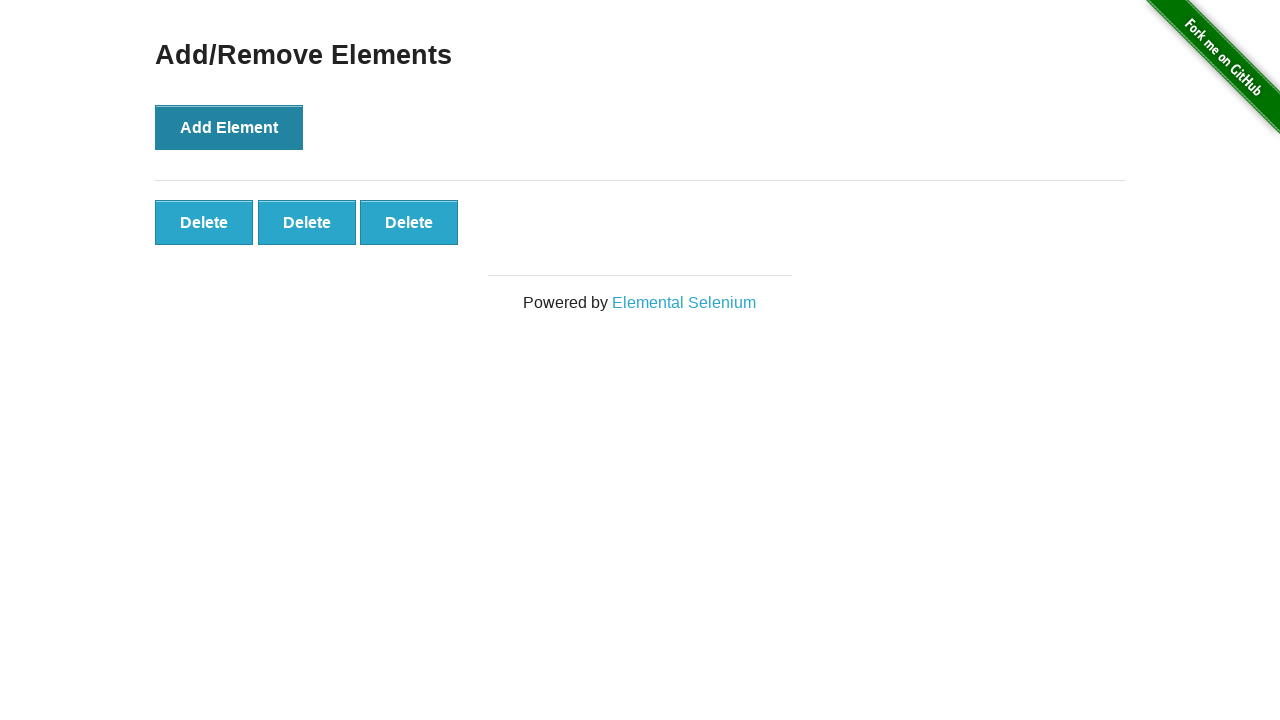

Clicked Add Element button (iteration 4 of 10) at (229, 127) on xpath=//*[@id="content"]/div/button
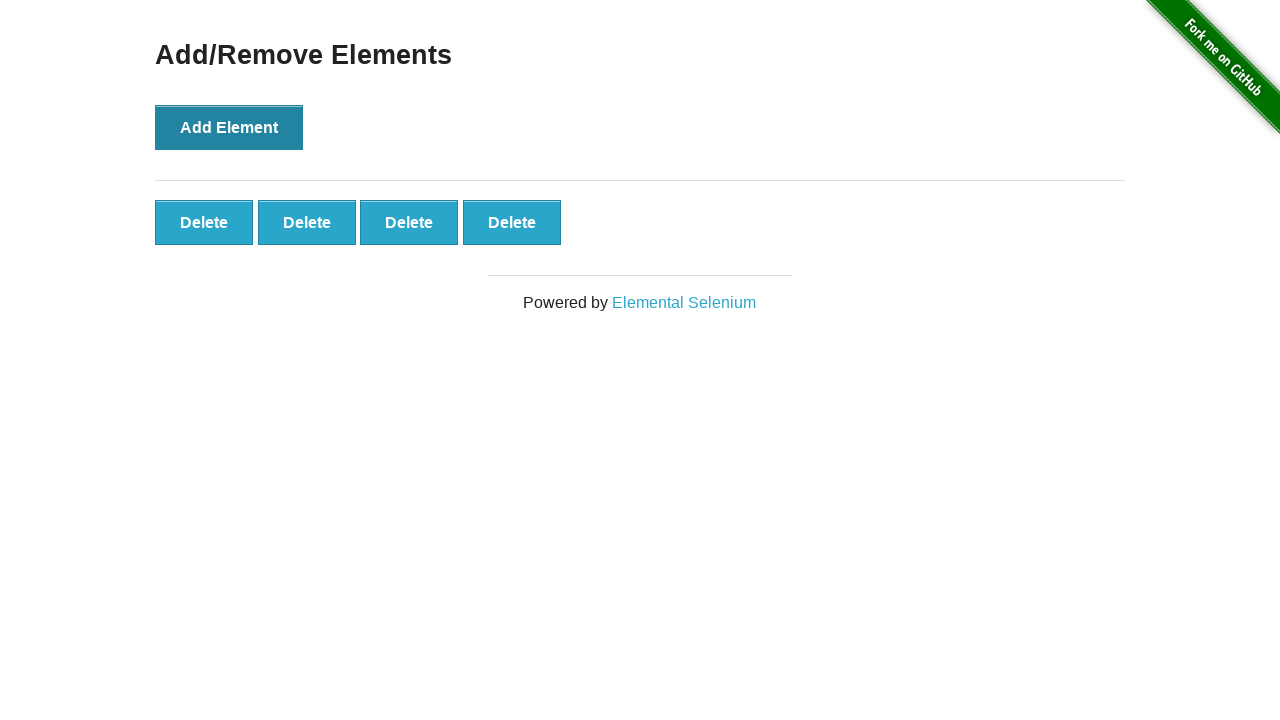

Clicked Add Element button (iteration 5 of 10) at (229, 127) on xpath=//*[@id="content"]/div/button
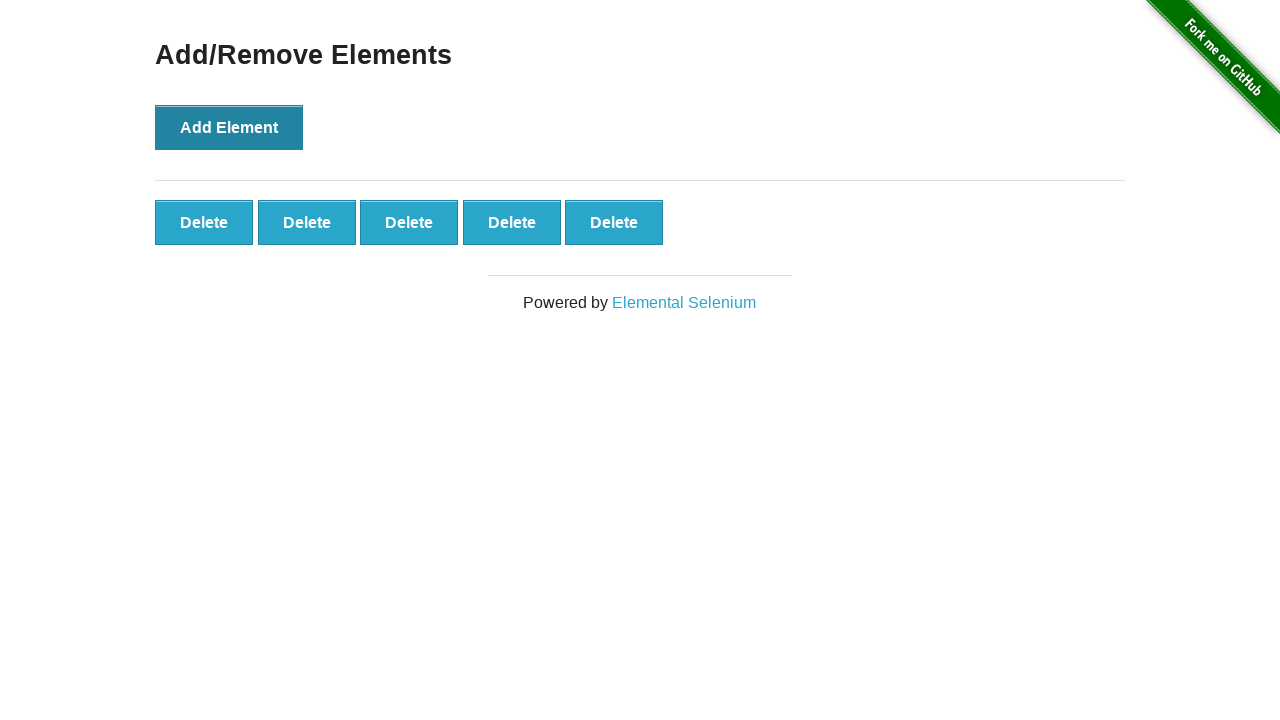

Clicked Add Element button (iteration 6 of 10) at (229, 127) on xpath=//*[@id="content"]/div/button
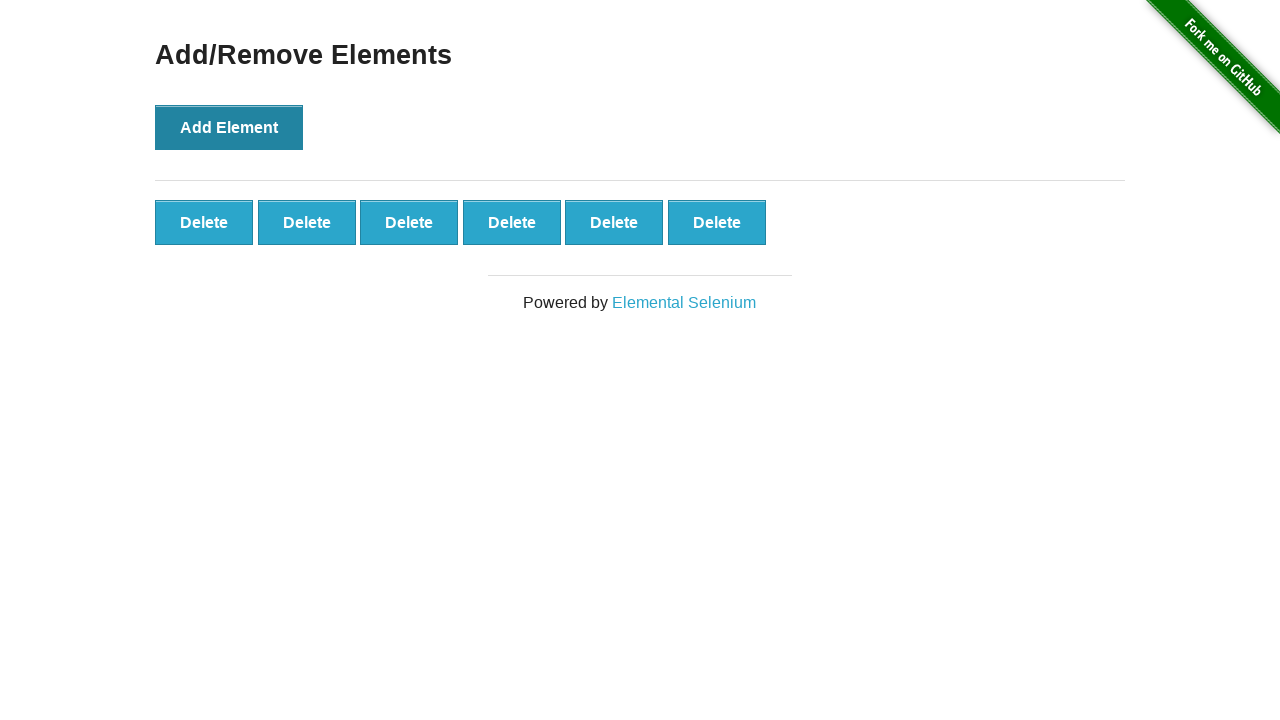

Clicked Add Element button (iteration 7 of 10) at (229, 127) on xpath=//*[@id="content"]/div/button
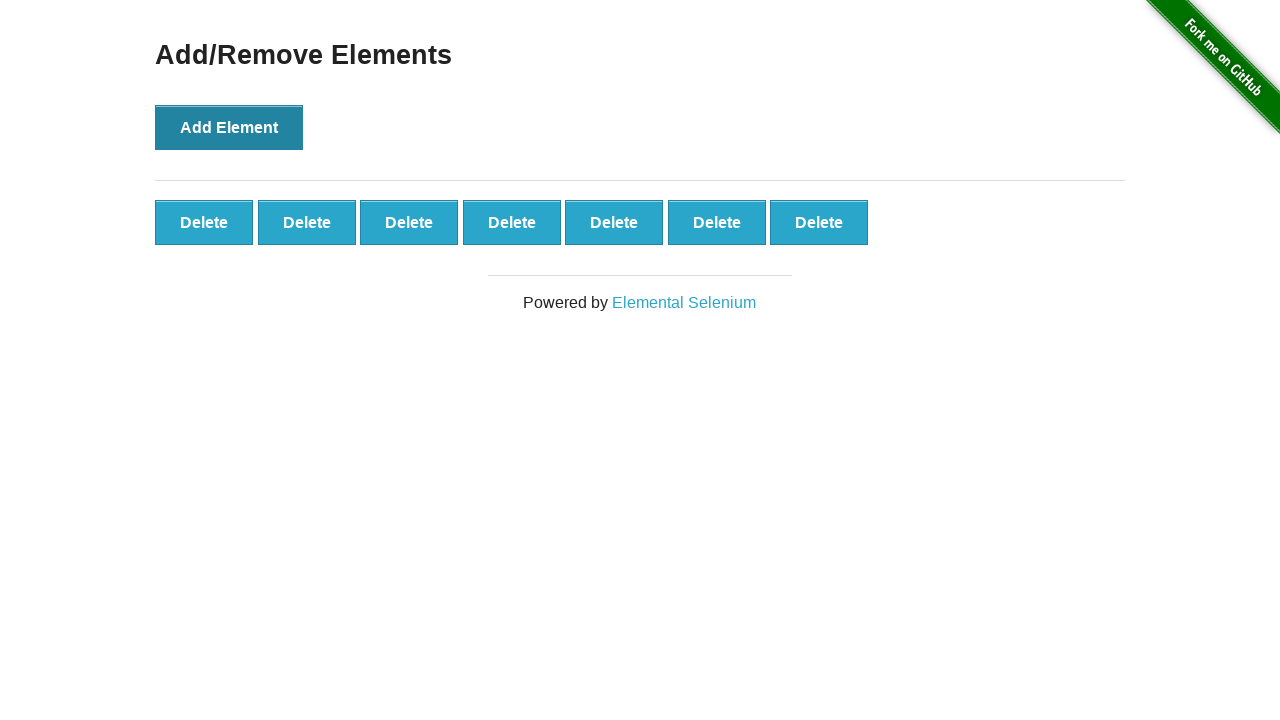

Clicked Add Element button (iteration 8 of 10) at (229, 127) on xpath=//*[@id="content"]/div/button
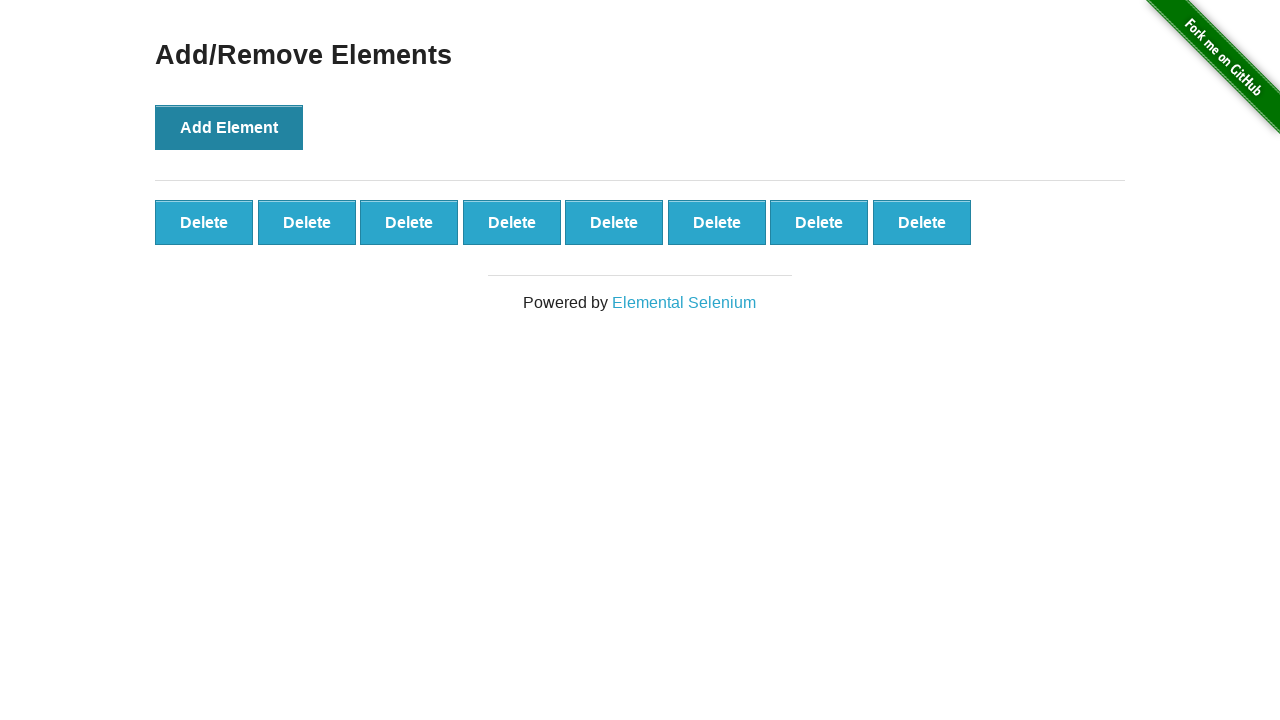

Clicked Add Element button (iteration 9 of 10) at (229, 127) on xpath=//*[@id="content"]/div/button
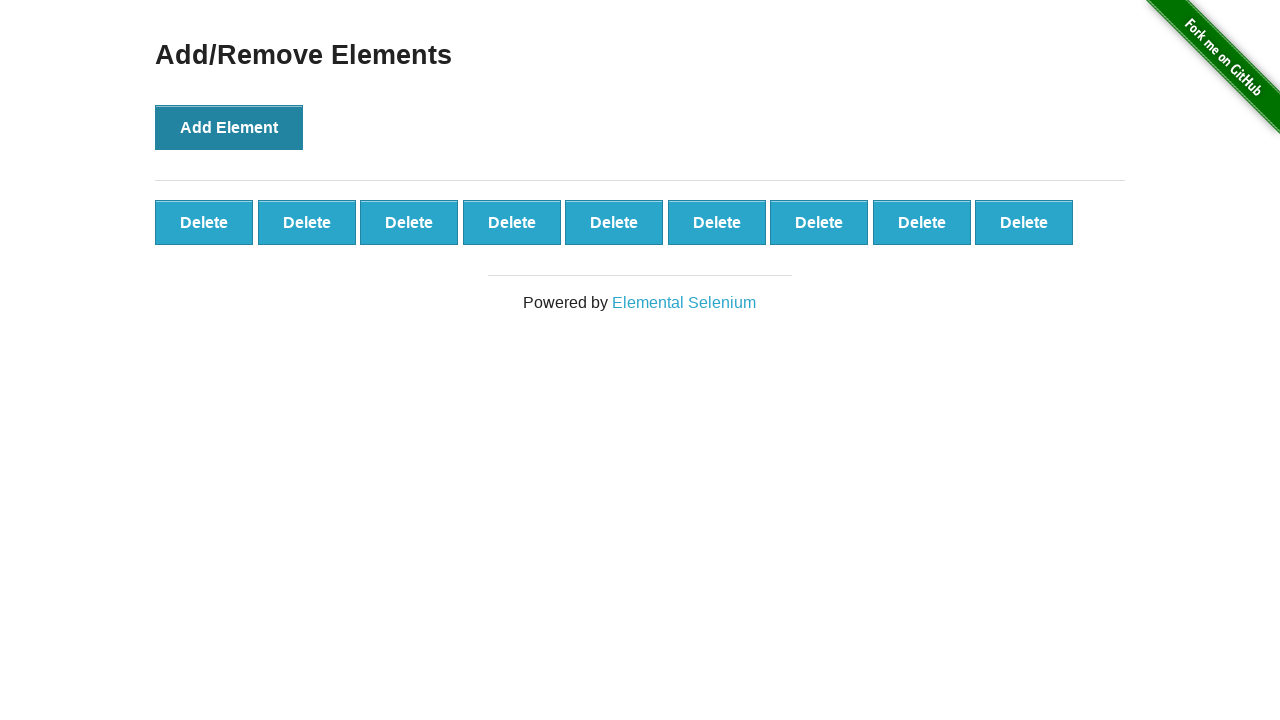

Clicked Add Element button (iteration 10 of 10) at (229, 127) on xpath=//*[@id="content"]/div/button
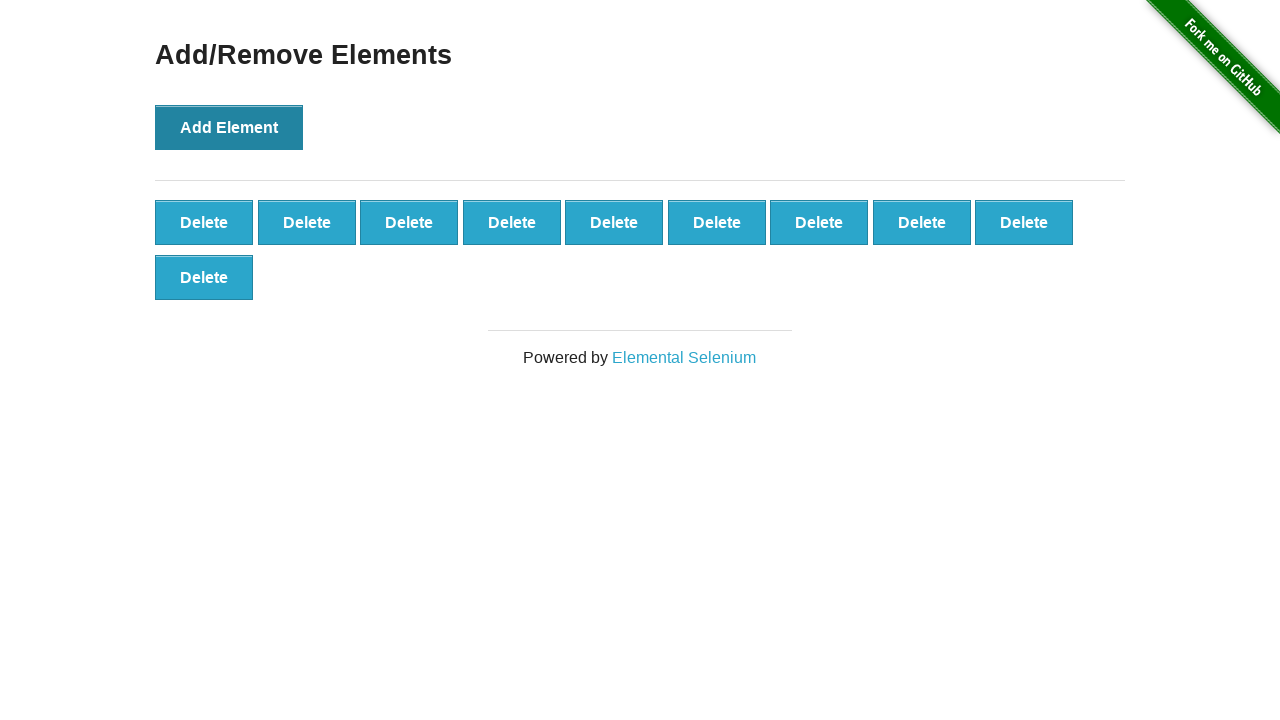

Deleted element (iteration 1 of 7) at (204, 222) on xpath=//*[@id="elements"]/button[1]
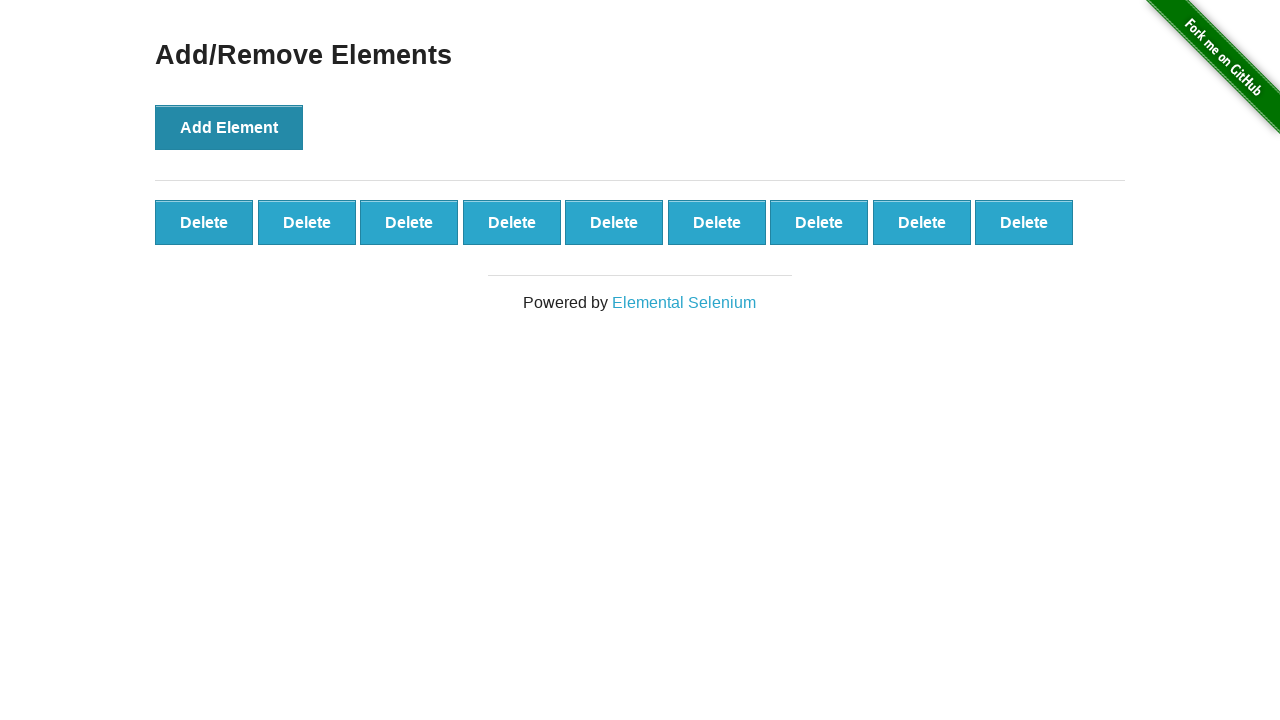

Deleted element (iteration 2 of 7) at (204, 222) on xpath=//*[@id="elements"]/button[1]
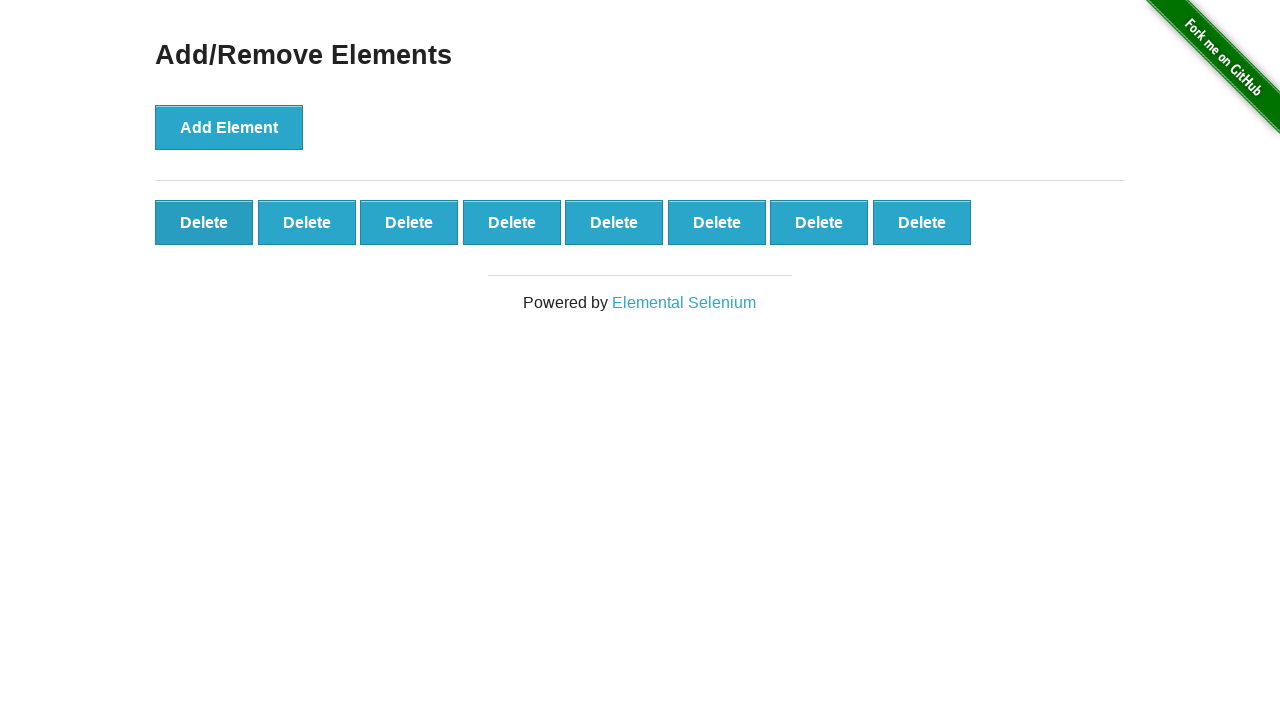

Deleted element (iteration 3 of 7) at (204, 222) on xpath=//*[@id="elements"]/button[1]
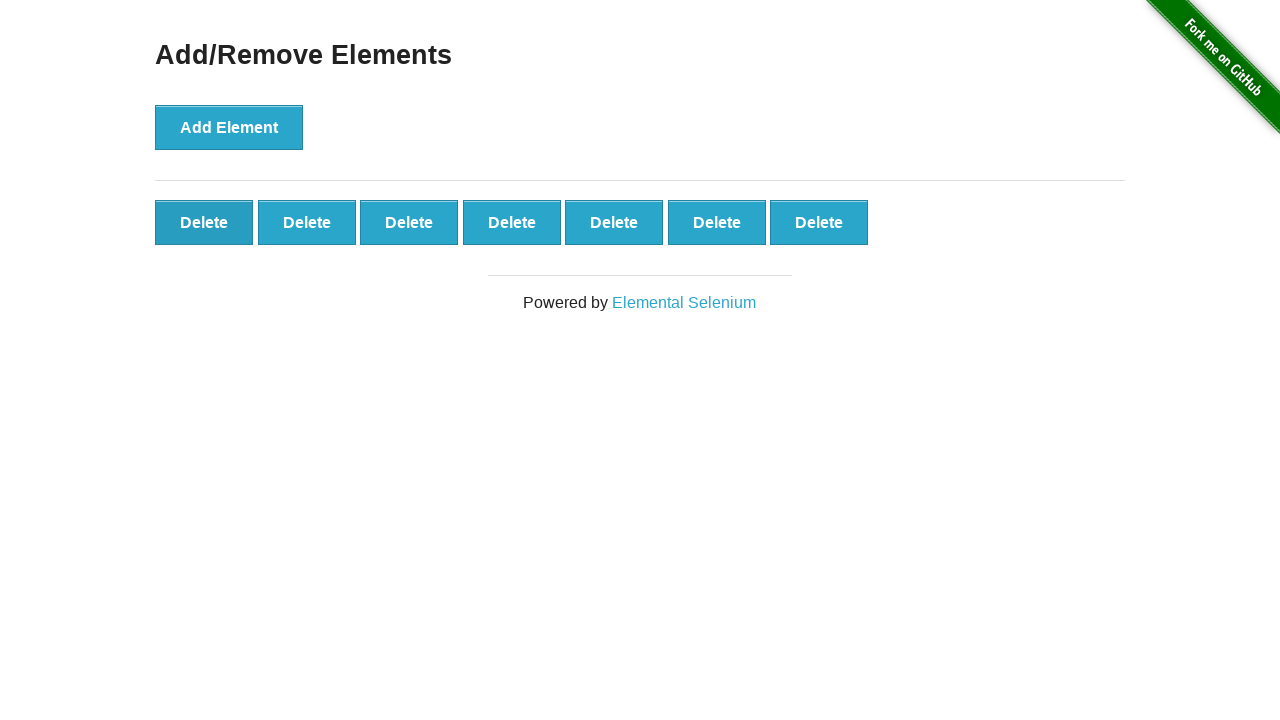

Deleted element (iteration 4 of 7) at (204, 222) on xpath=//*[@id="elements"]/button[1]
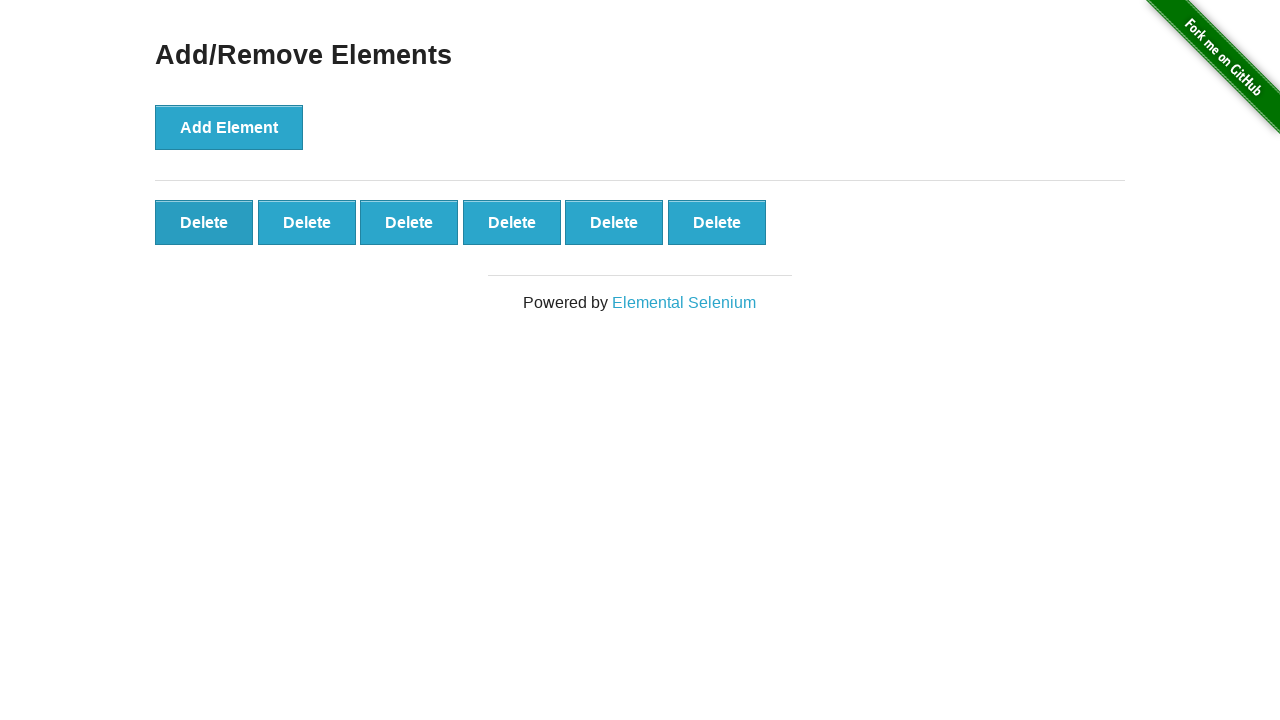

Deleted element (iteration 5 of 7) at (204, 222) on xpath=//*[@id="elements"]/button[1]
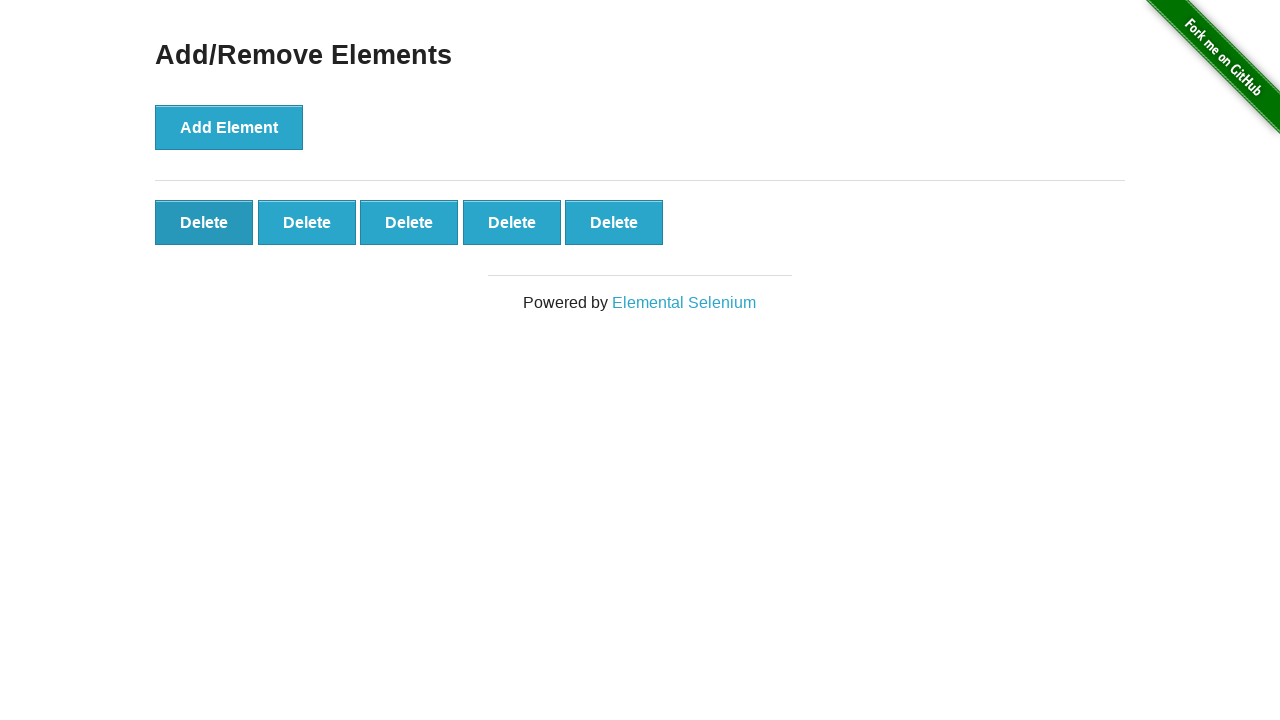

Deleted element (iteration 6 of 7) at (204, 222) on xpath=//*[@id="elements"]/button[1]
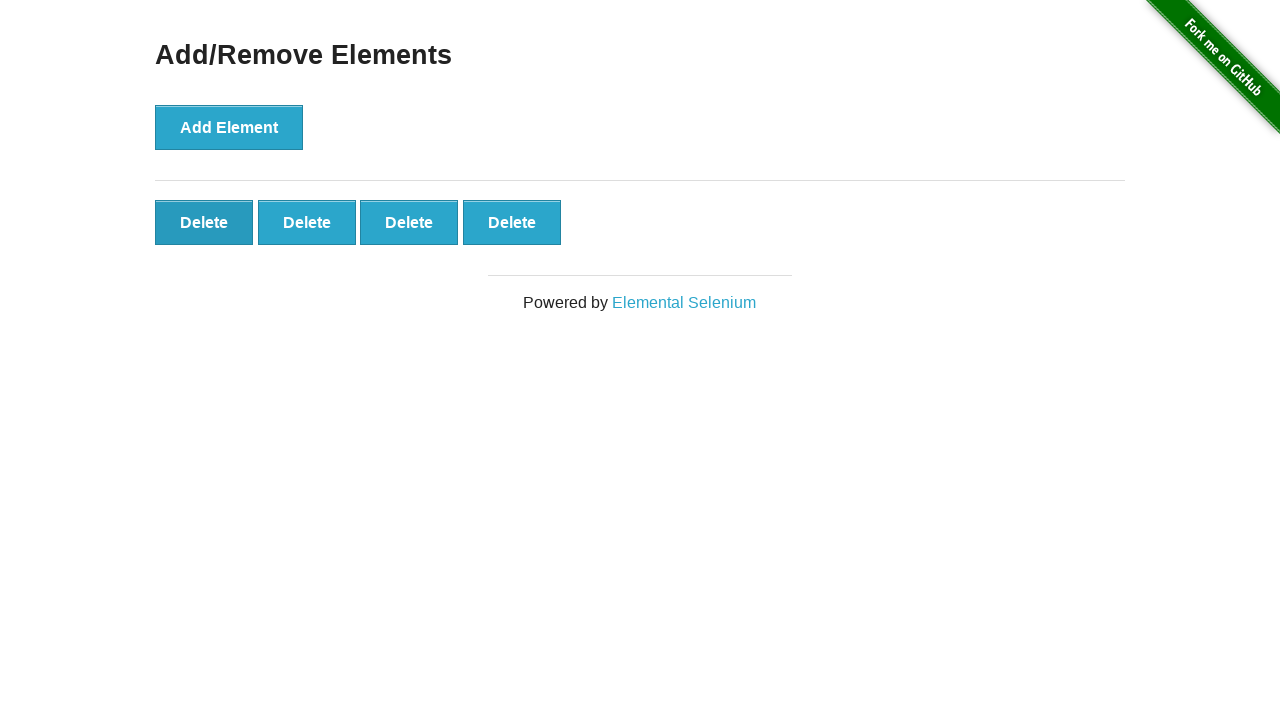

Deleted element (iteration 7 of 7) at (204, 222) on xpath=//*[@id="elements"]/button[1]
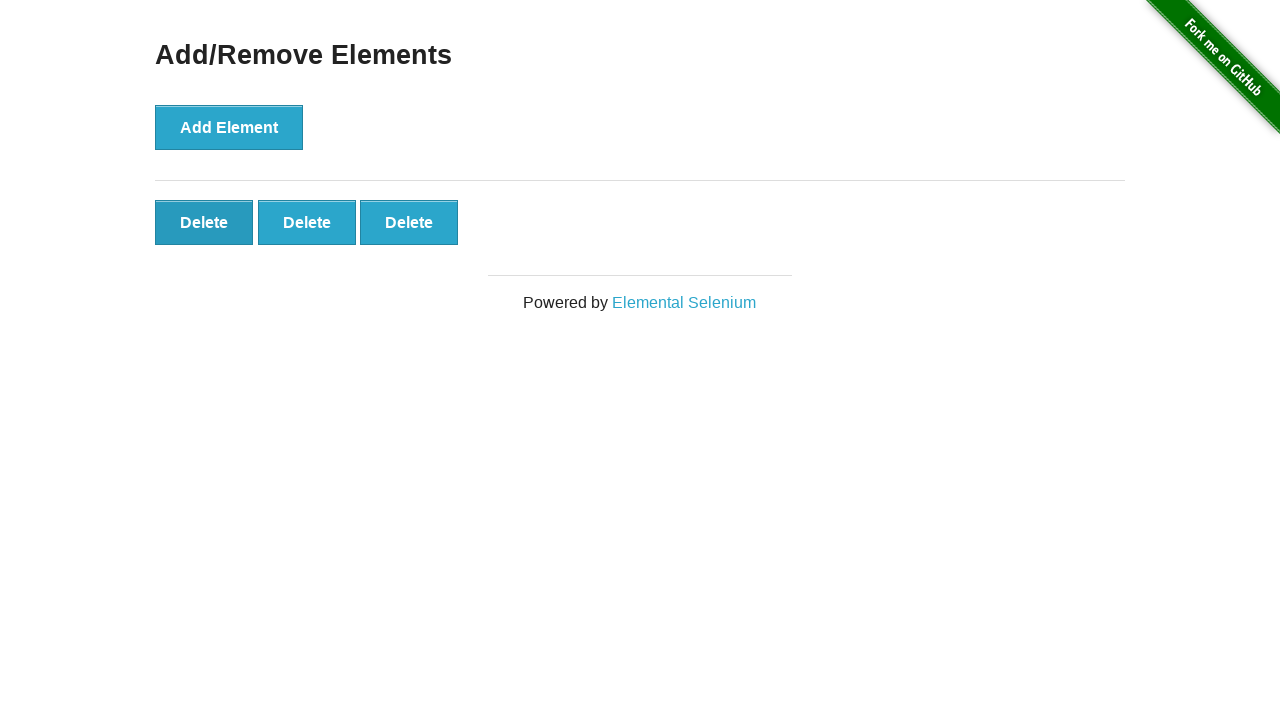

Retrieved all remaining delete buttons
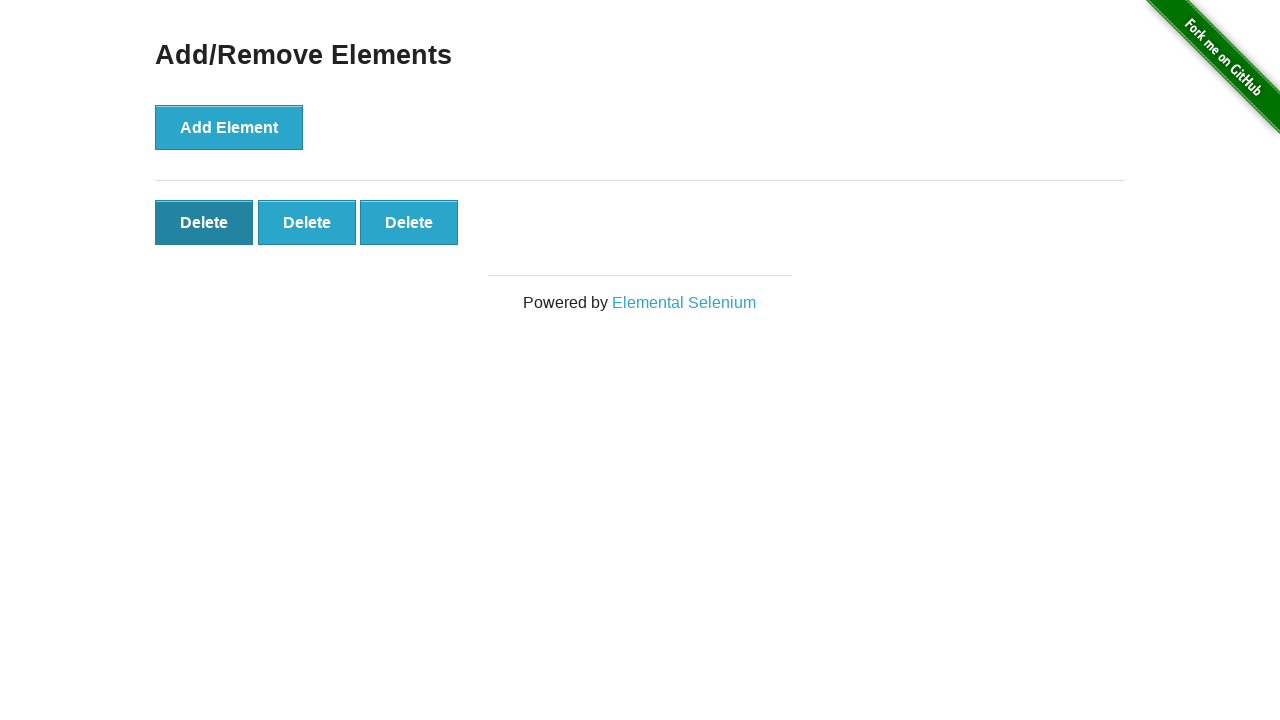

Verified that 3 elements remain as expected
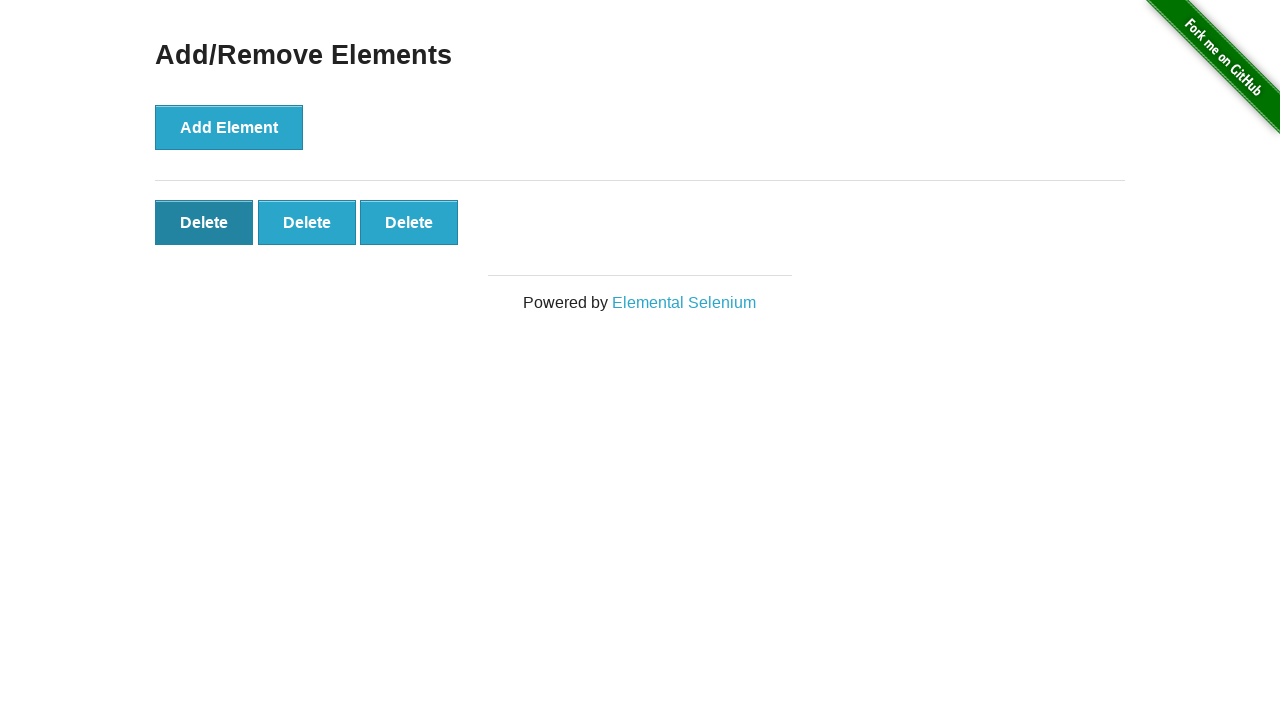

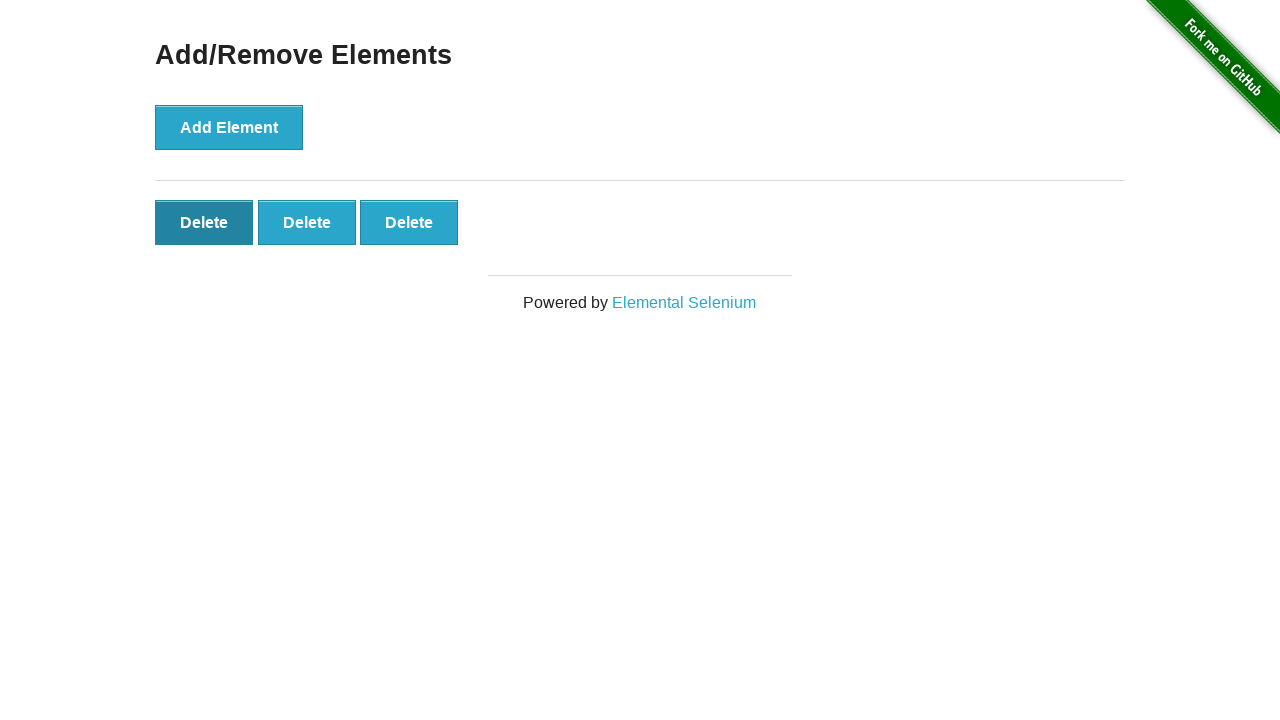